Tests file upload functionality by uploading a file to the upload form and verifying the uploaded filename is displayed on the page.

Starting URL: http://the-internet.herokuapp.com/upload

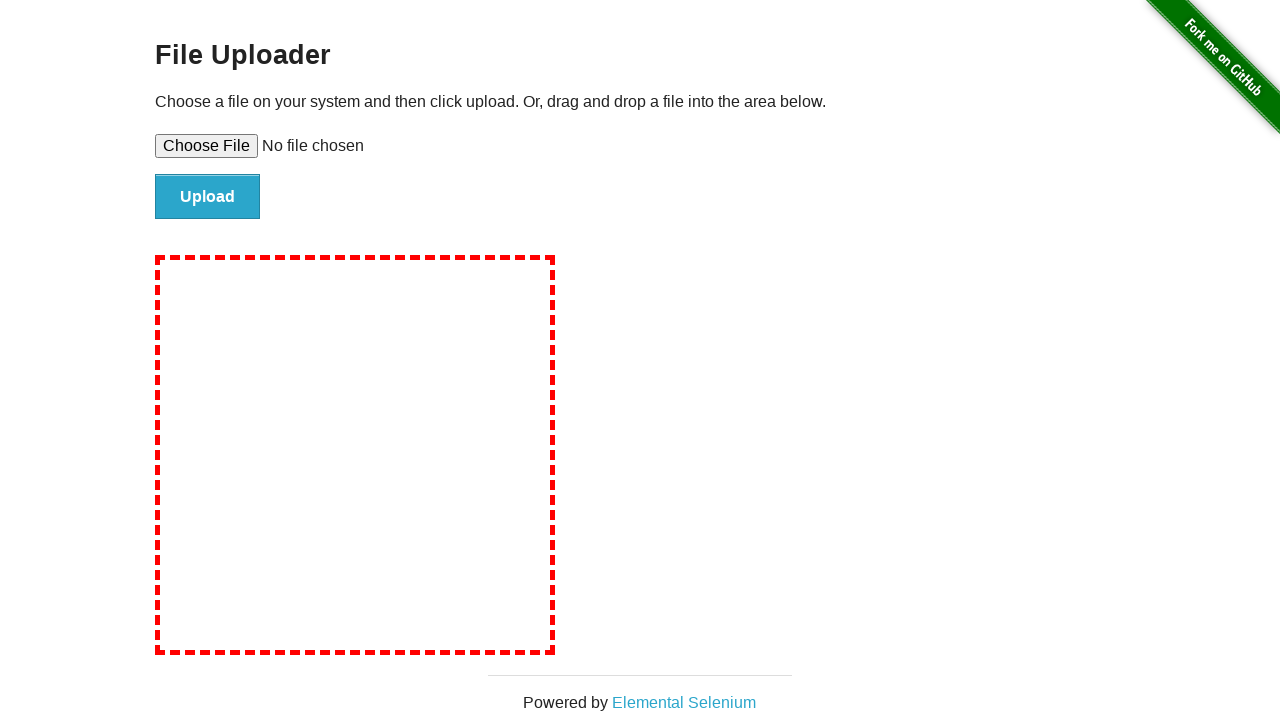

Created temporary test file for upload
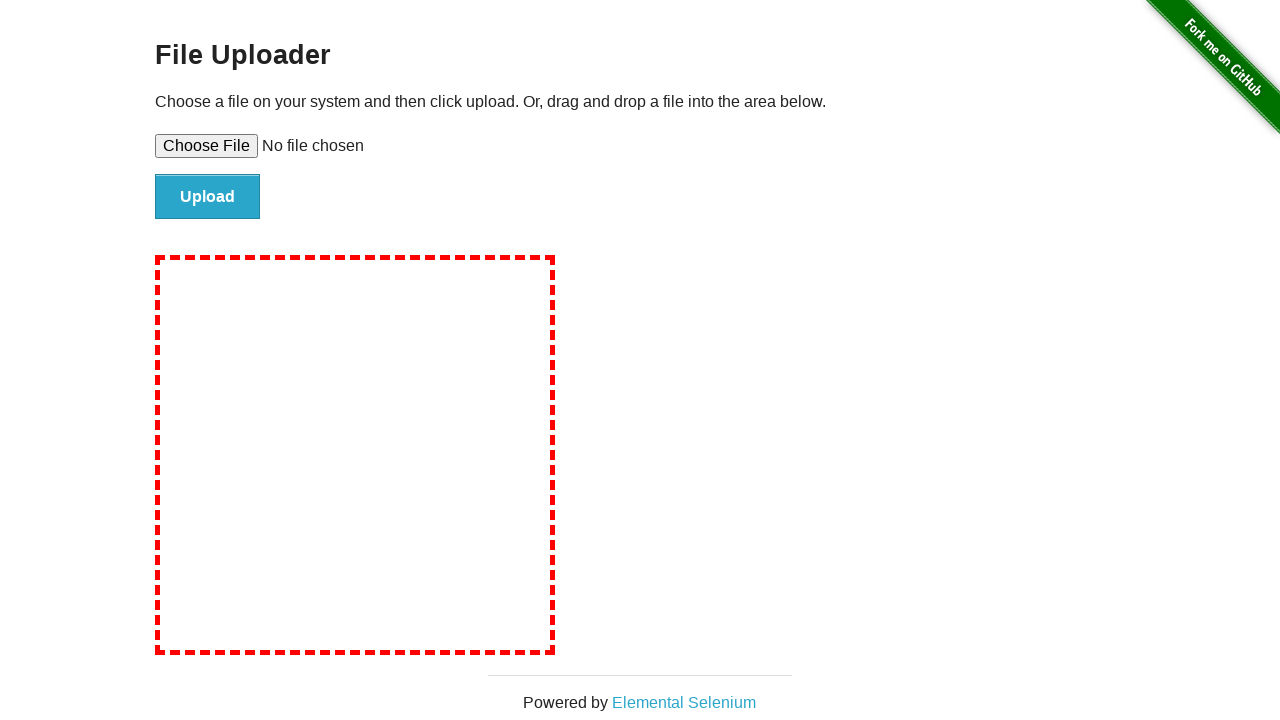

Set input file to upload test file
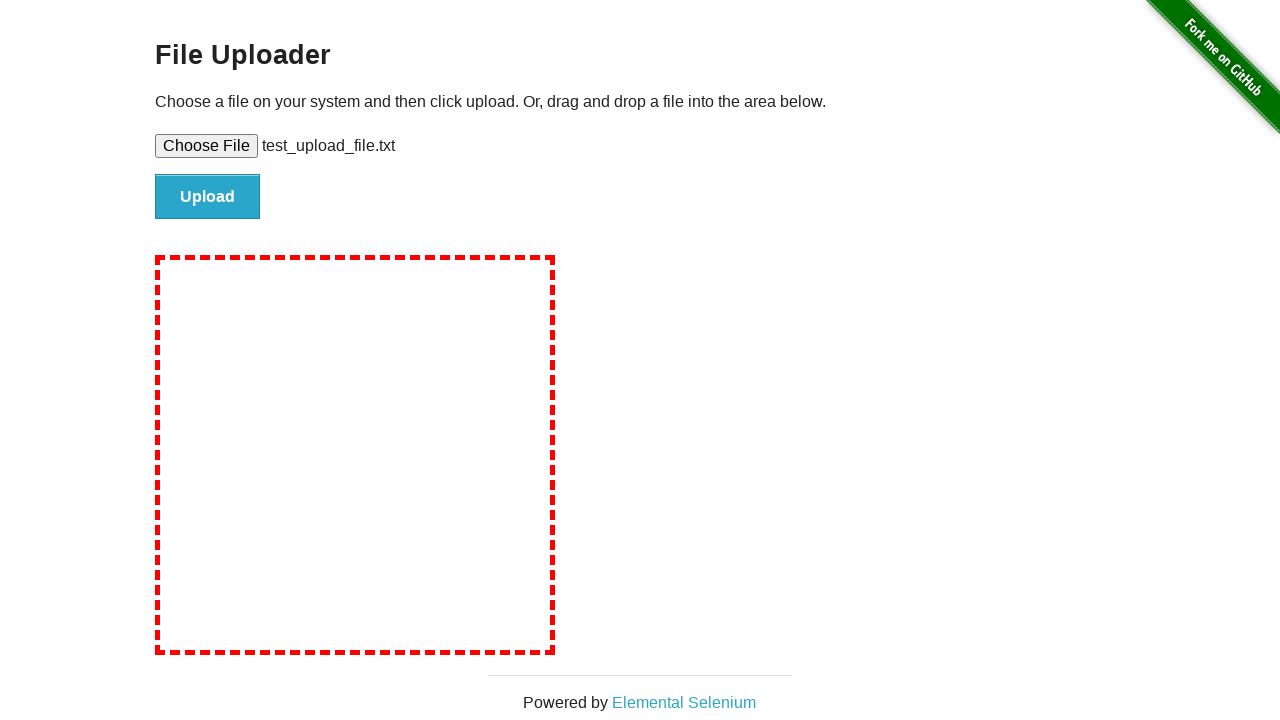

Clicked upload button to submit file at (208, 197) on #file-submit
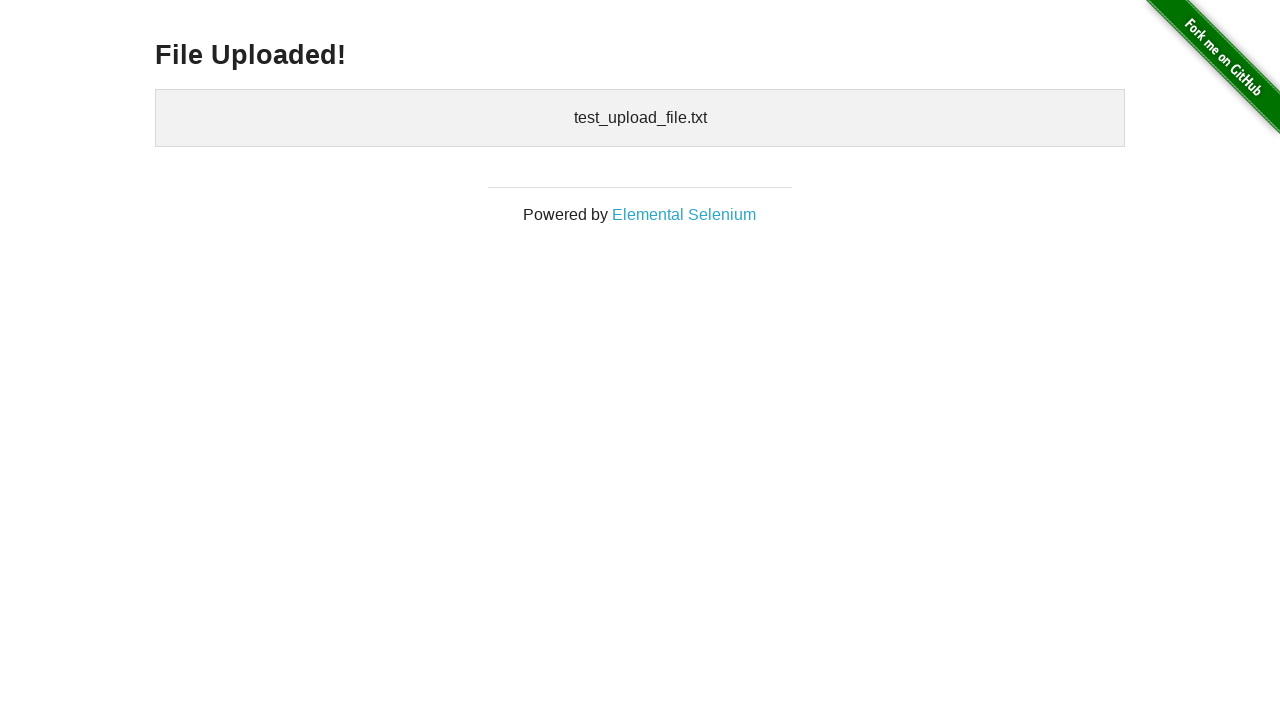

Verified uploaded filename is displayed on the page
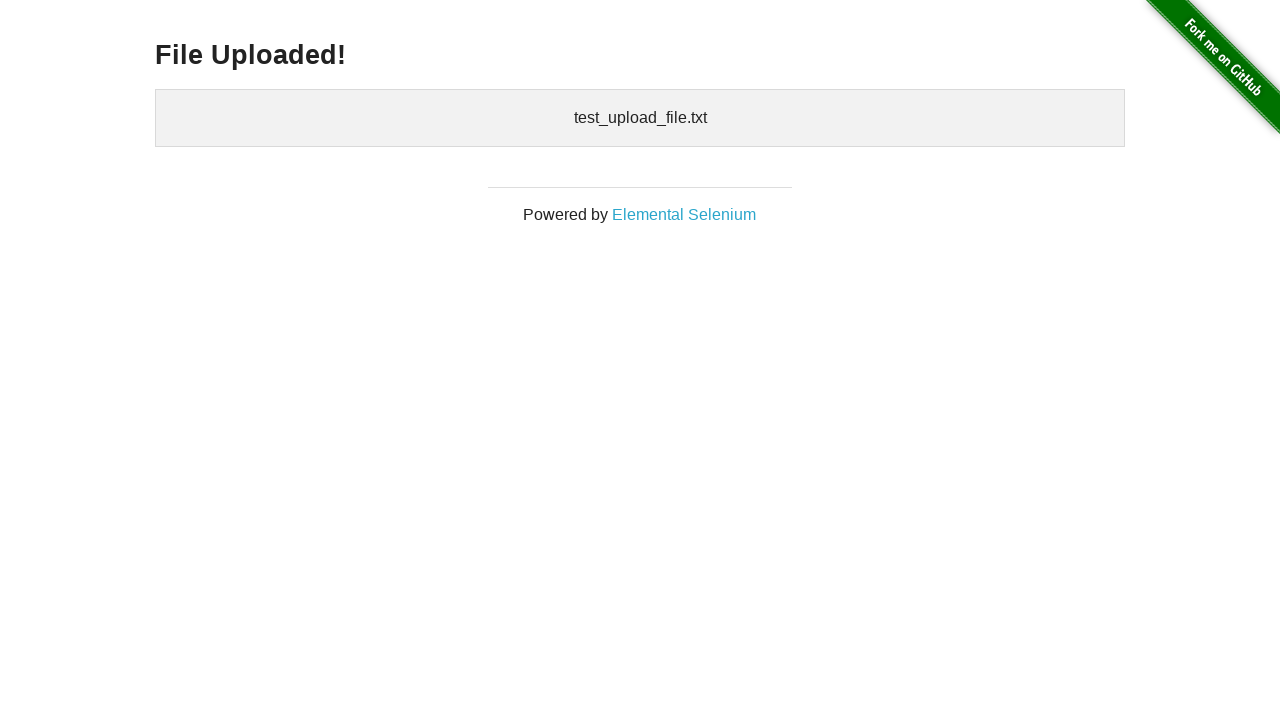

Cleaned up temporary test file
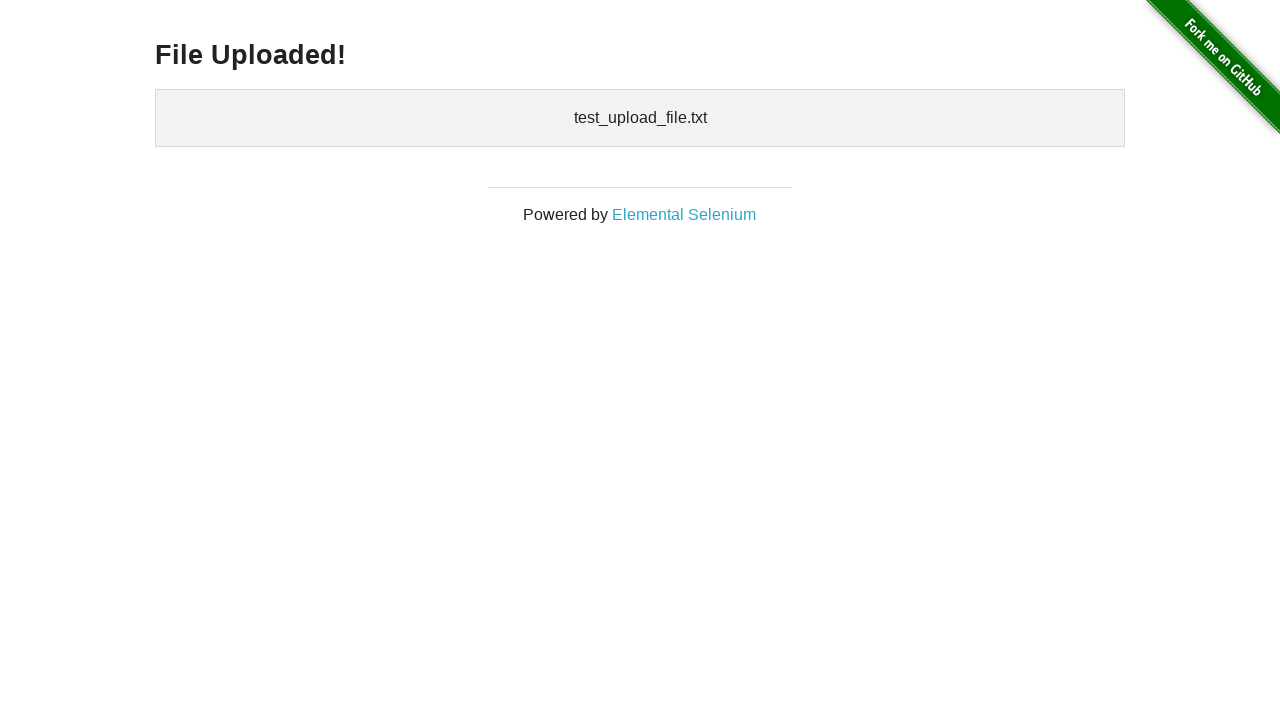

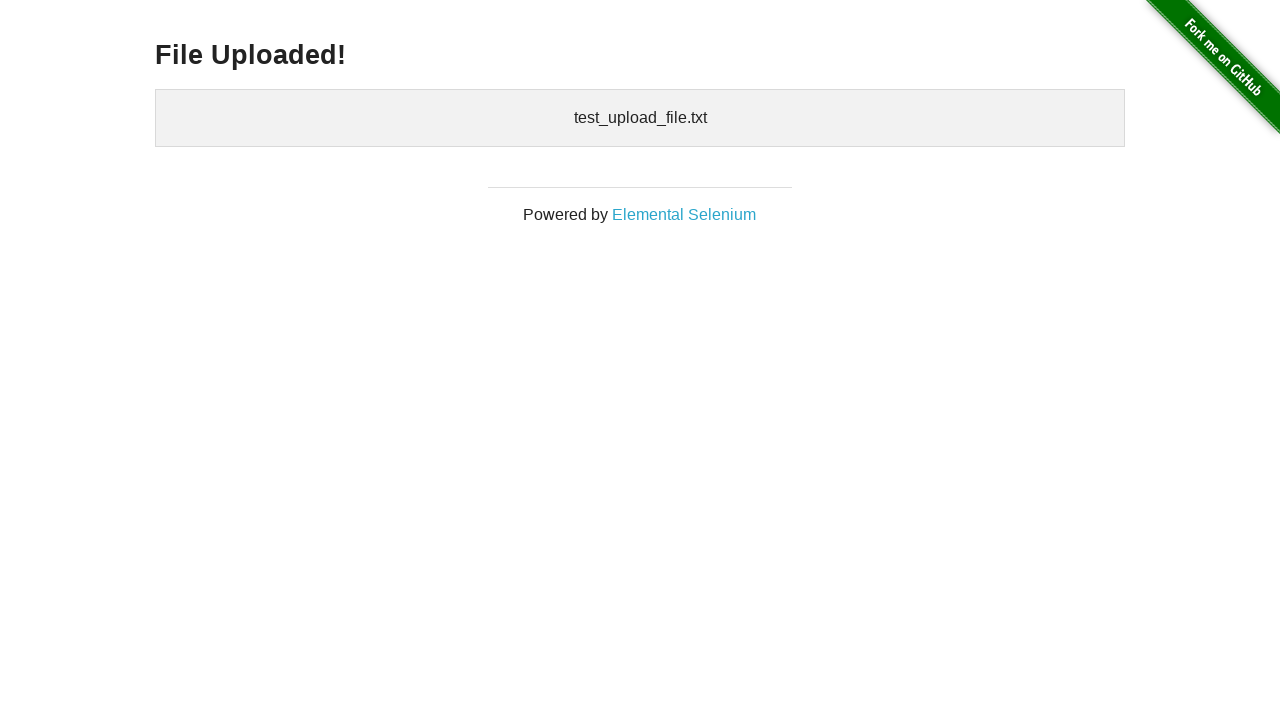